Navigates to OrangeHRM demo site login page with page load timeout

Starting URL: https://opensource-demo.orangehrmlive.com/web/index.php/auth/login

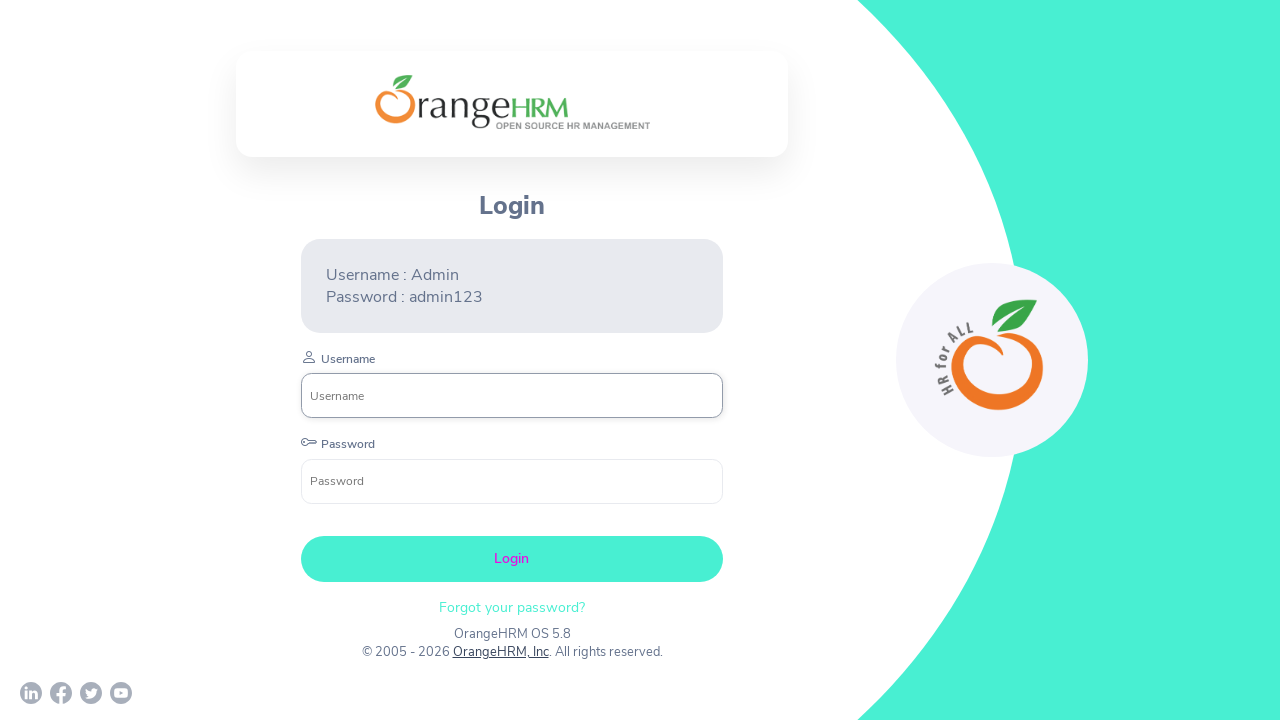

Waited for page to reach domcontentloaded state on OrangeHRM login page
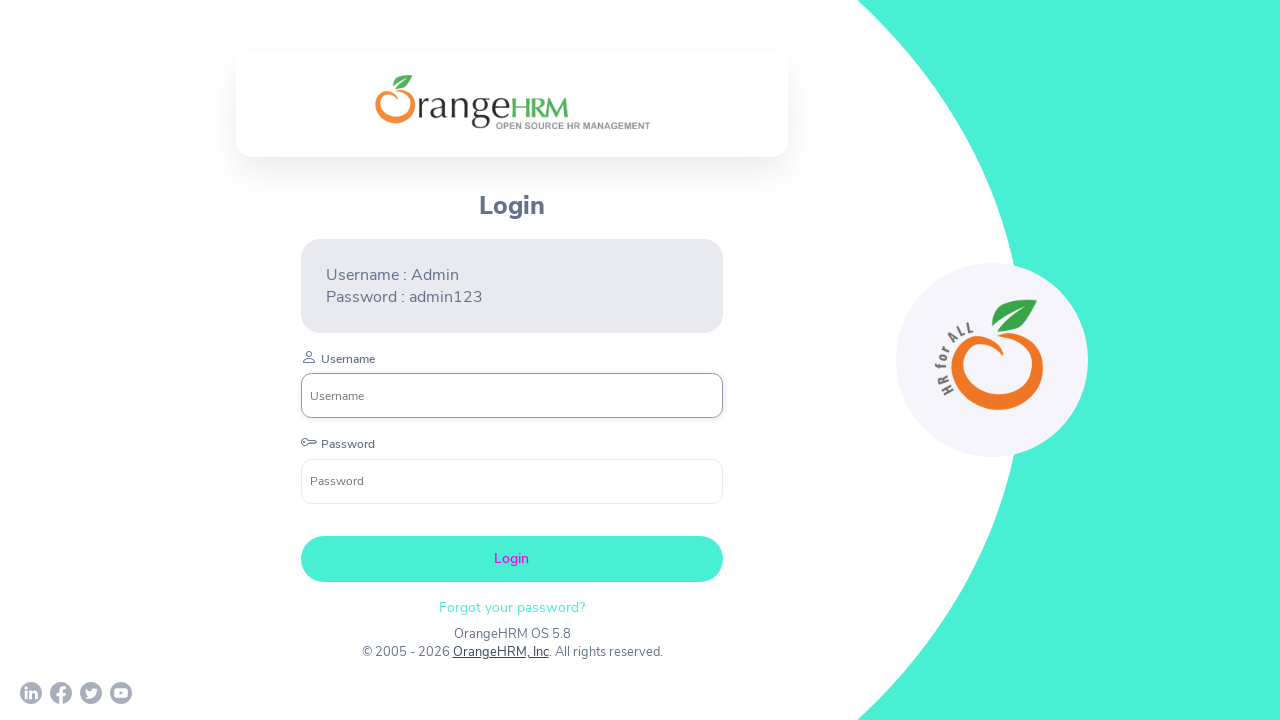

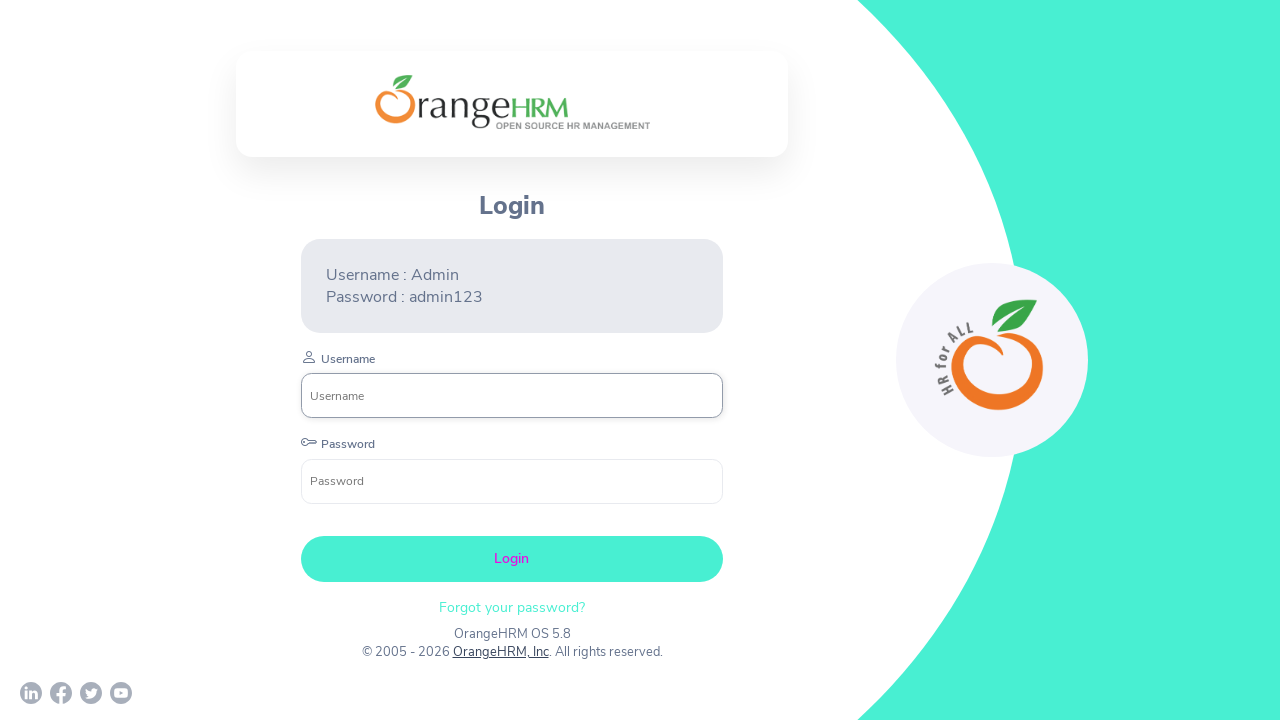